Tests mouse hover functionality by hovering over a menu item on the demoqa.com menu page

Starting URL: https://demoqa.com/menu

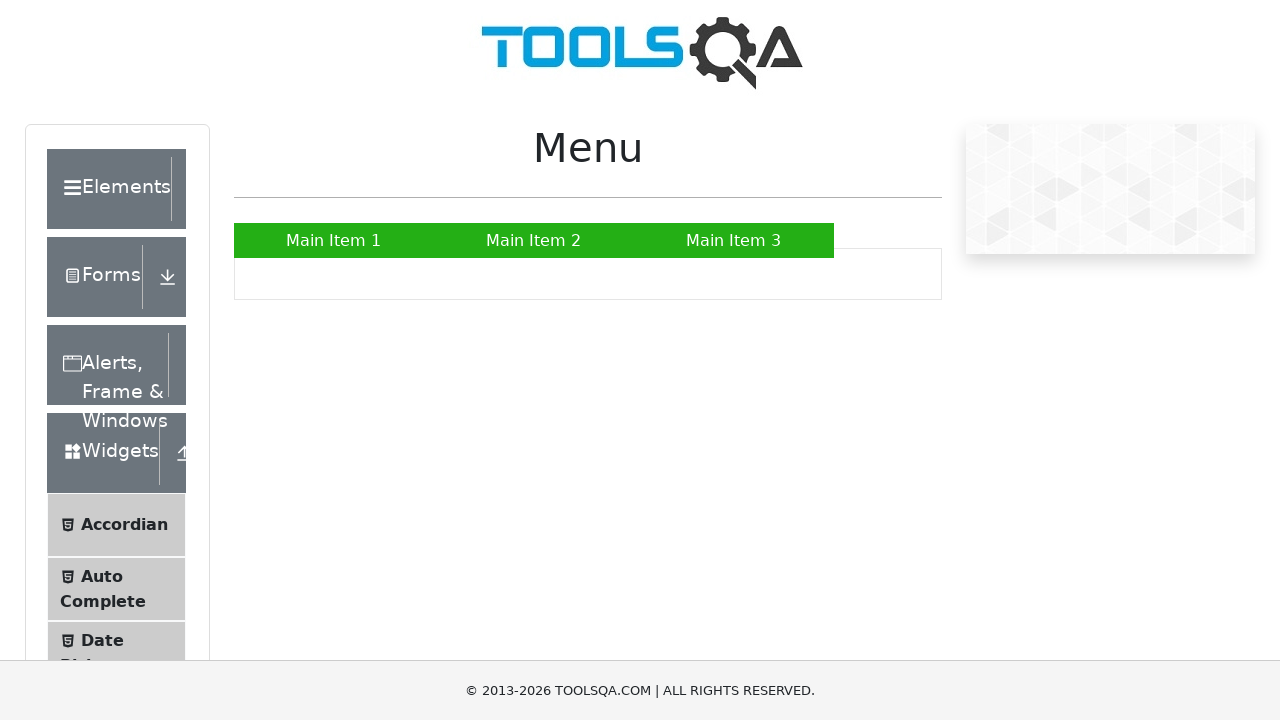

Located menu item element using XPath
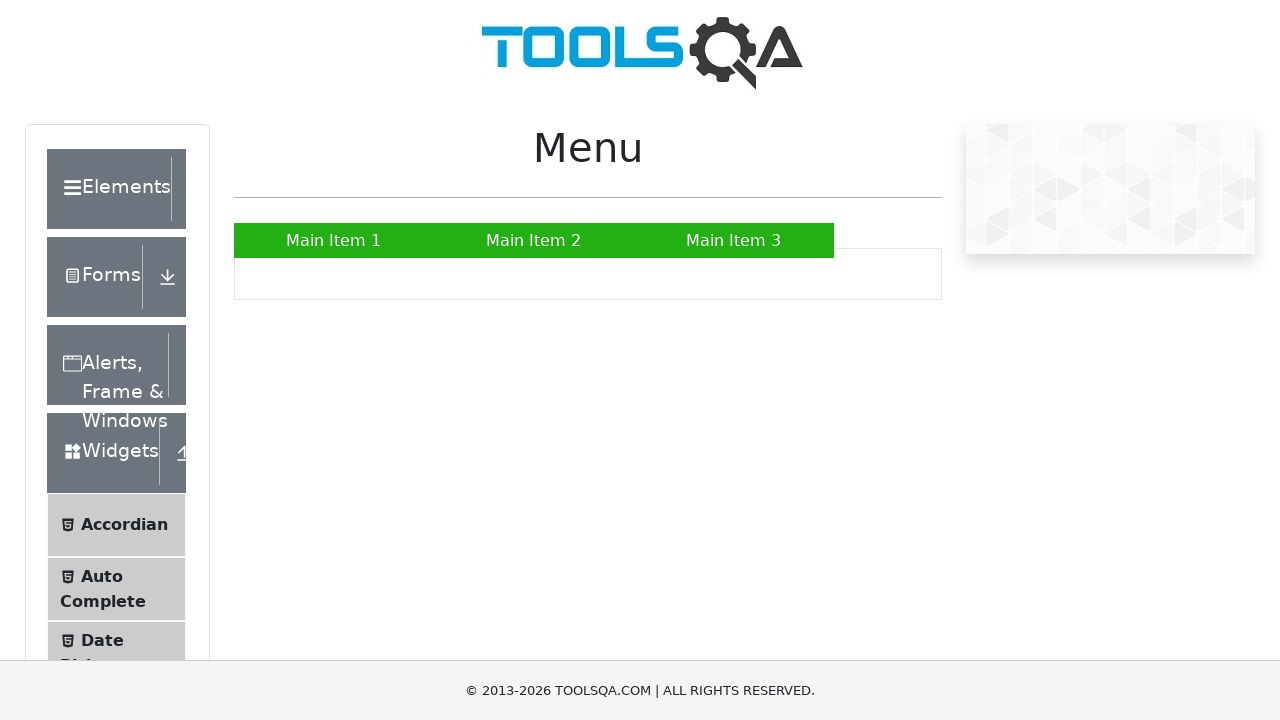

Hovered over menu item to trigger hover effect at (534, 240) on xpath=//*[@id="nav"]/li[2]/a
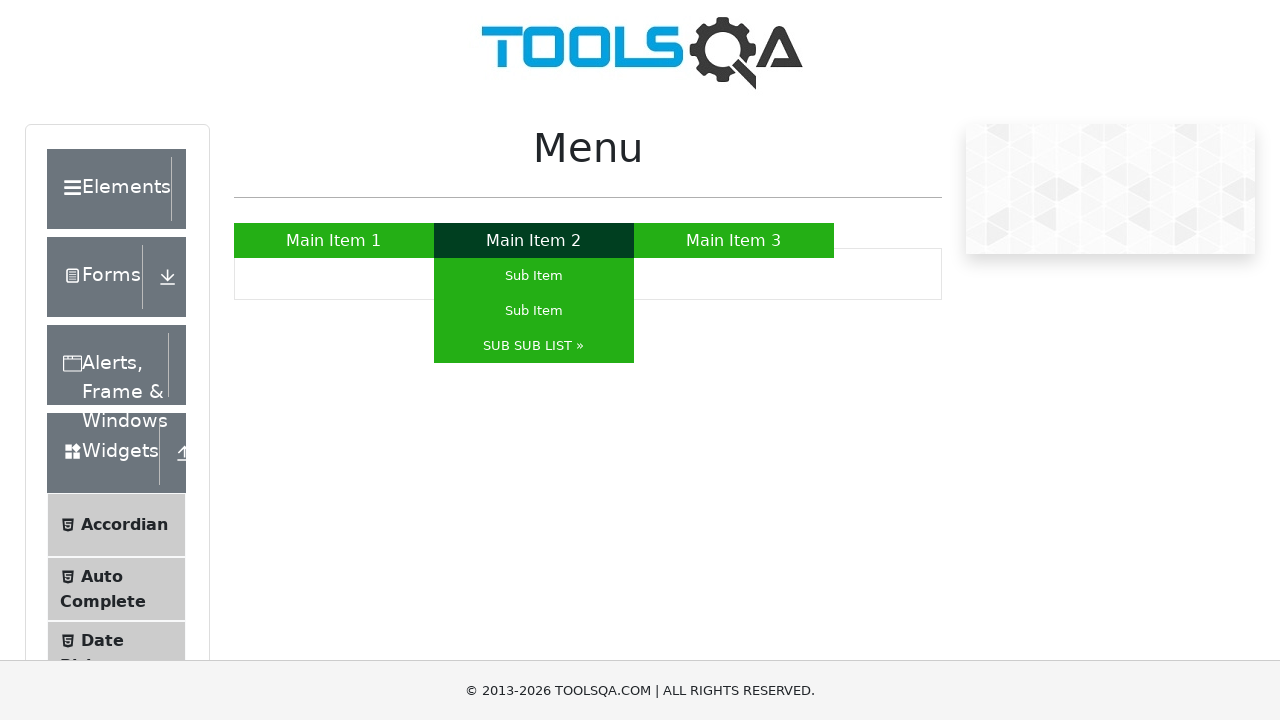

Waited 1 second to observe hover effect
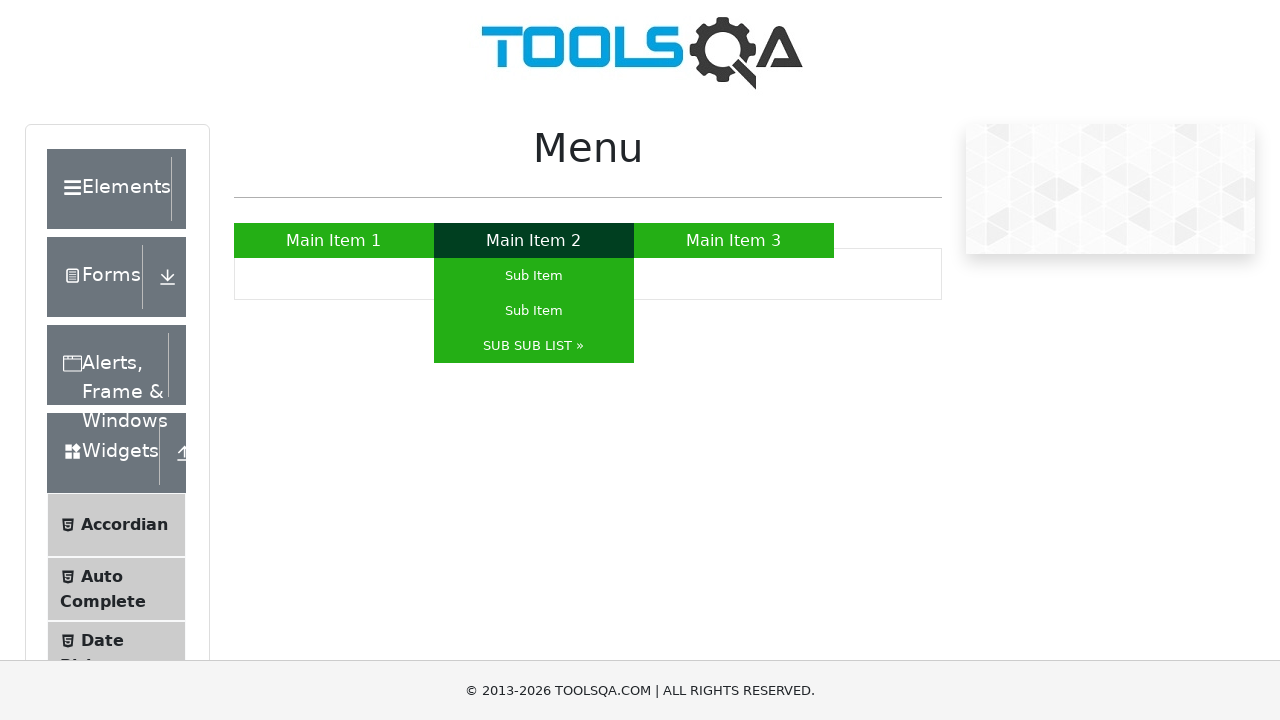

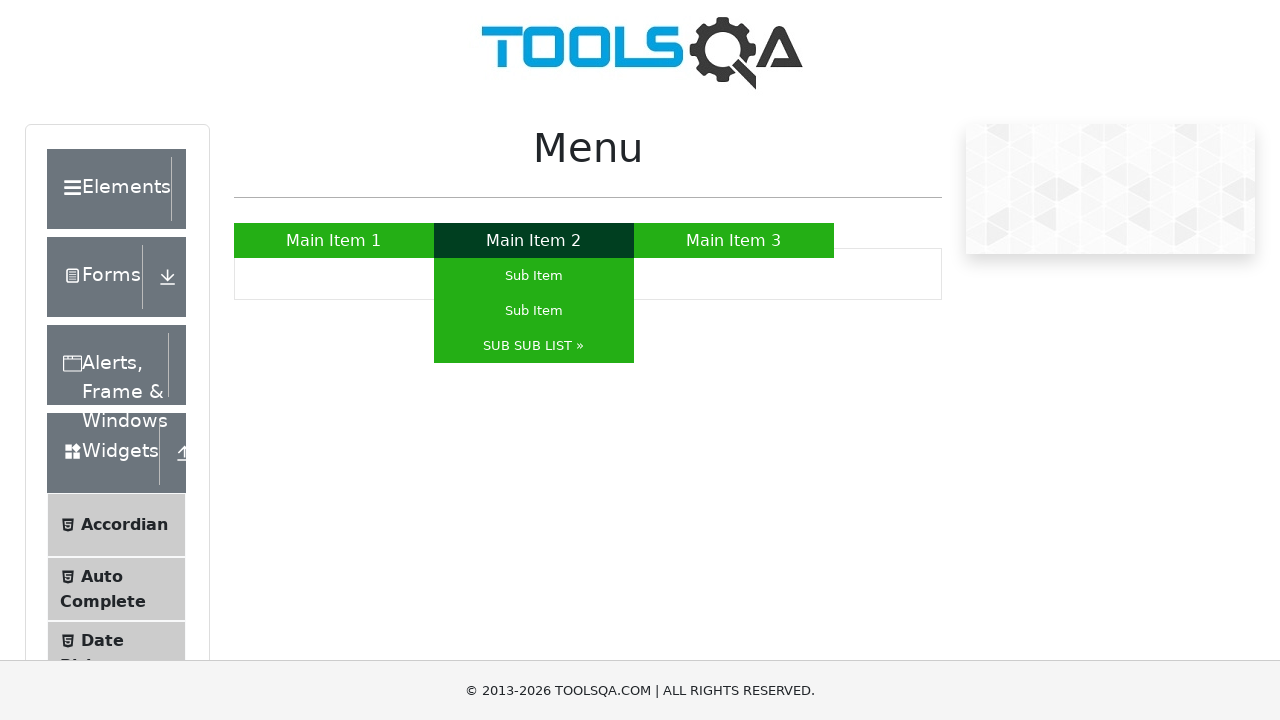